Tests JavaScript prompt alert handling by clicking the prompt button, entering text into the alert, and accepting it

Starting URL: https://the-internet.herokuapp.com/javascript_alerts

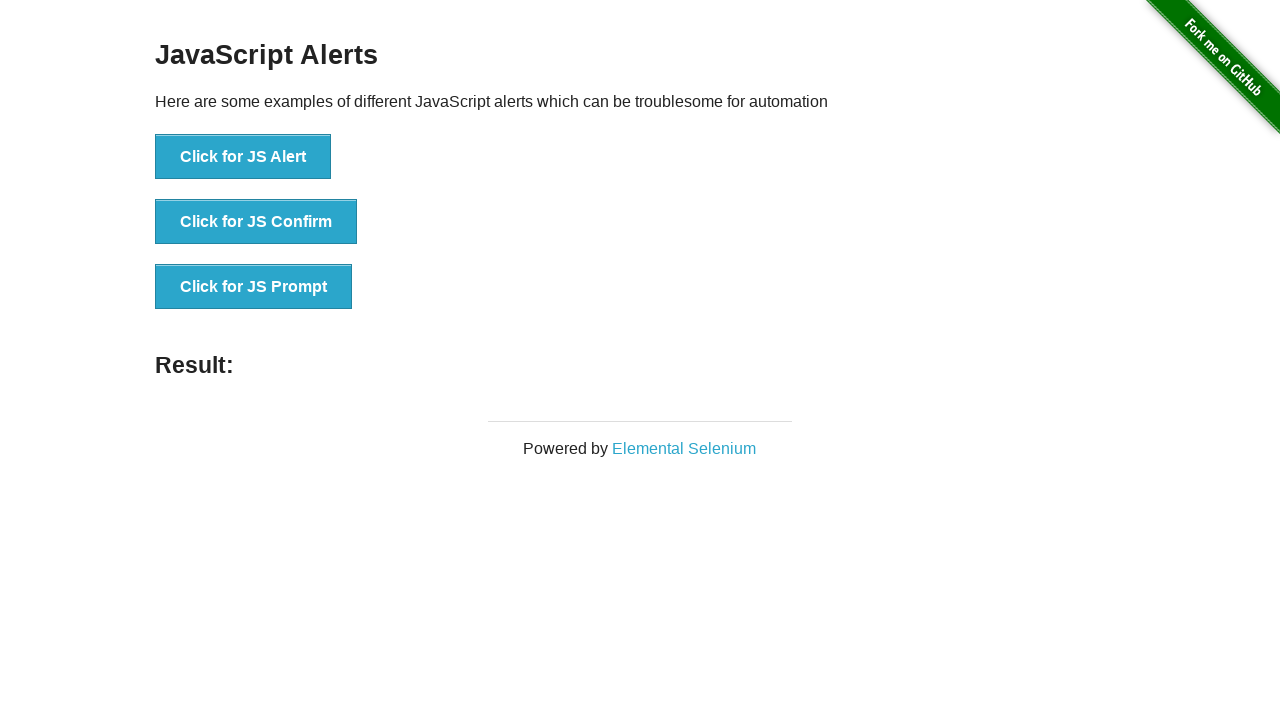

Clicked the JavaScript prompt button at (254, 287) on xpath=//button[@onclick='jsPrompt()']
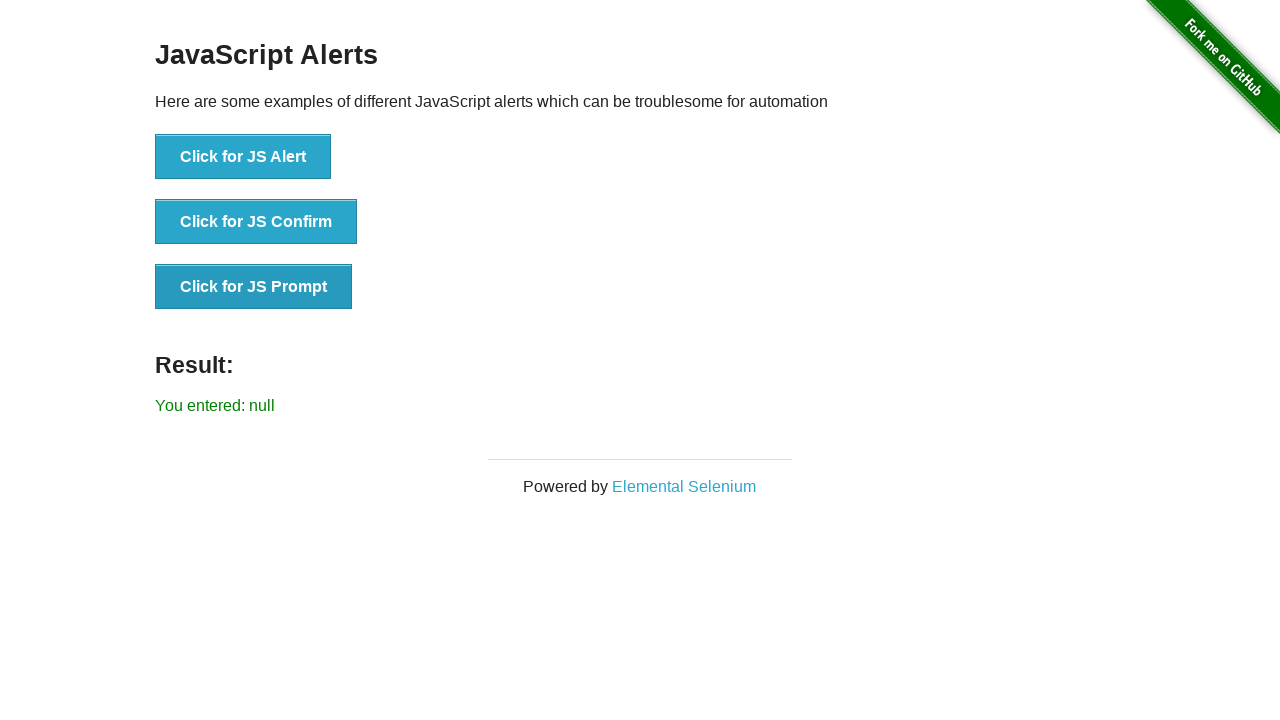

Set up dialog handler to accept prompt with 'welcome' text
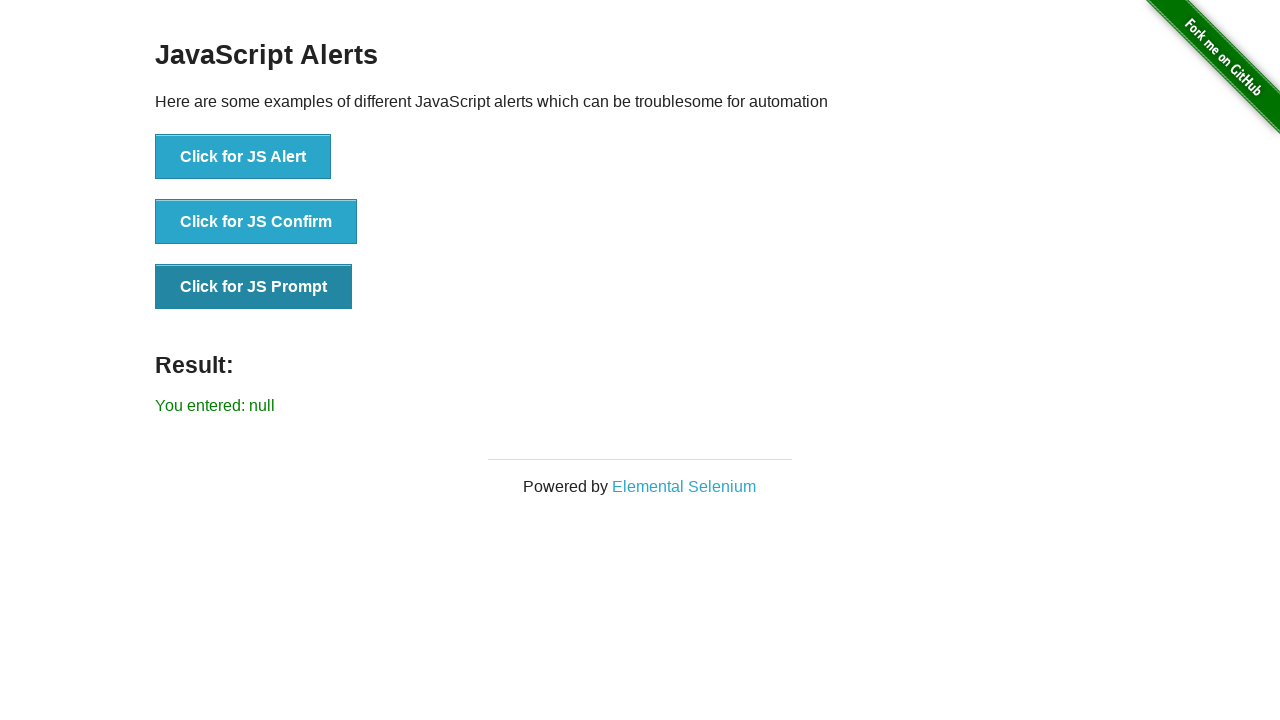

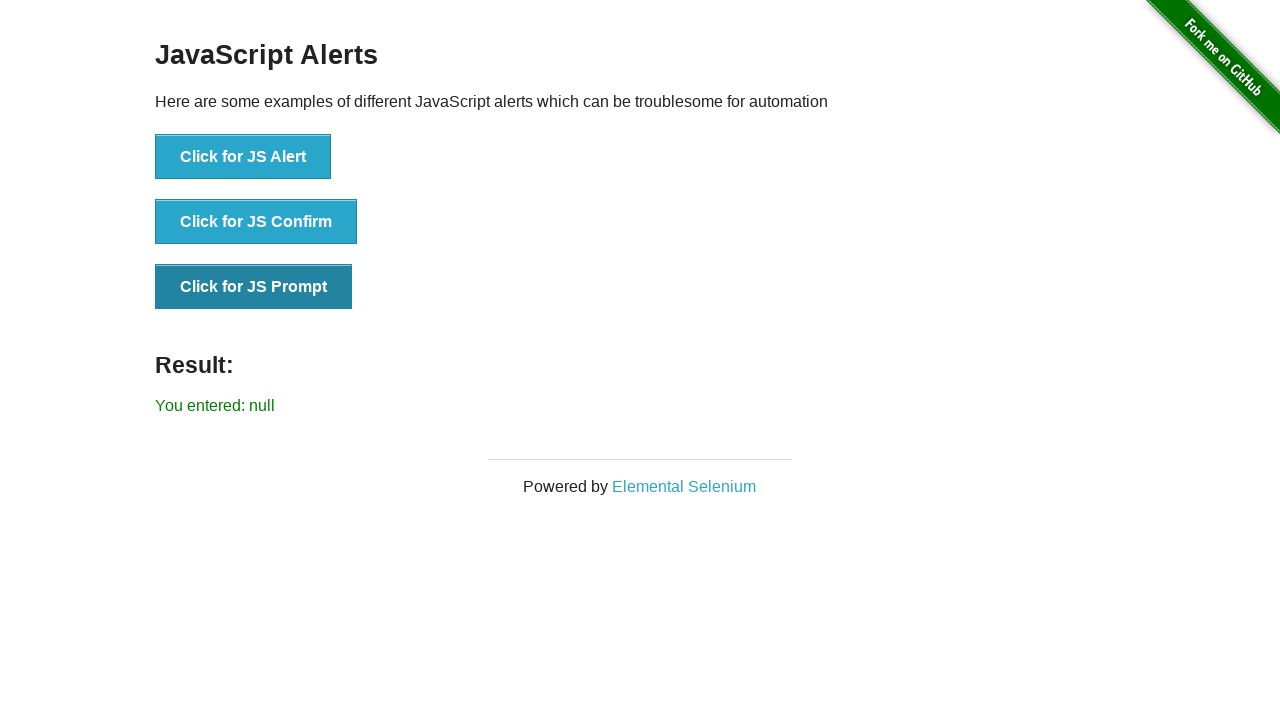